Tests that an error message is displayed when attempting to login with a locked user account

Starting URL: https://www.saucedemo.com/

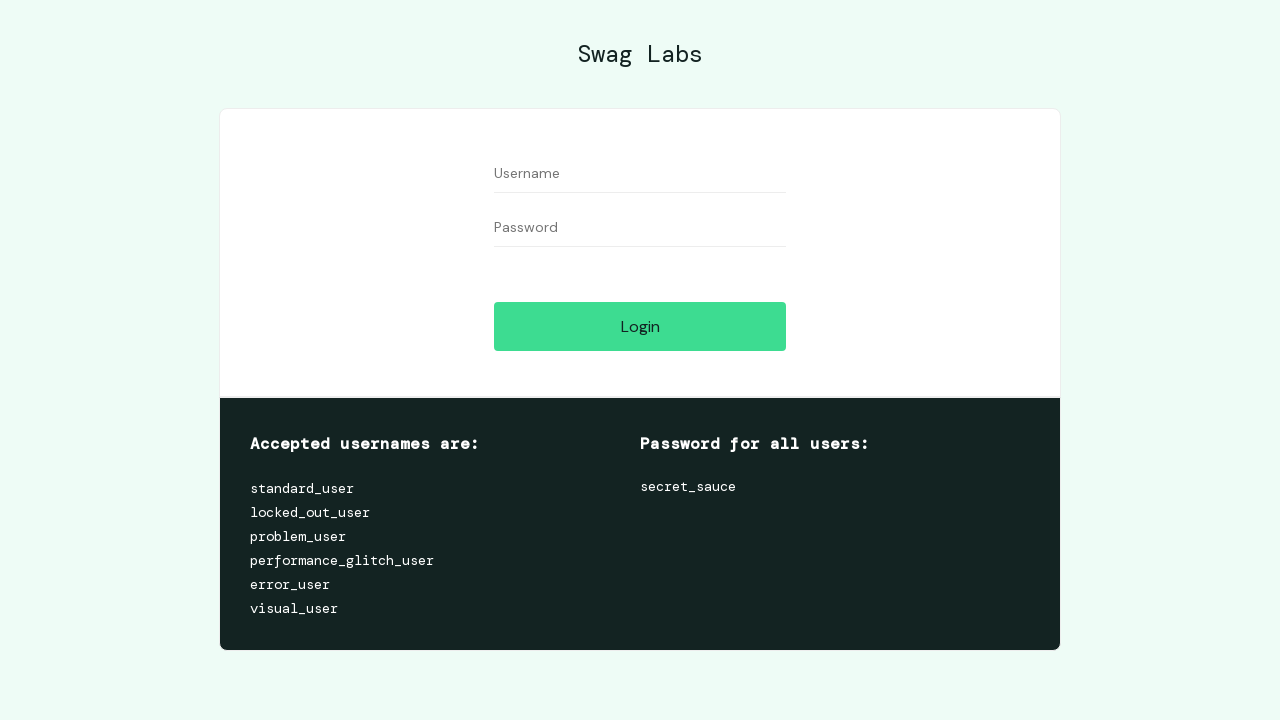

Filled username field with 'locked_out_user' on #user-name
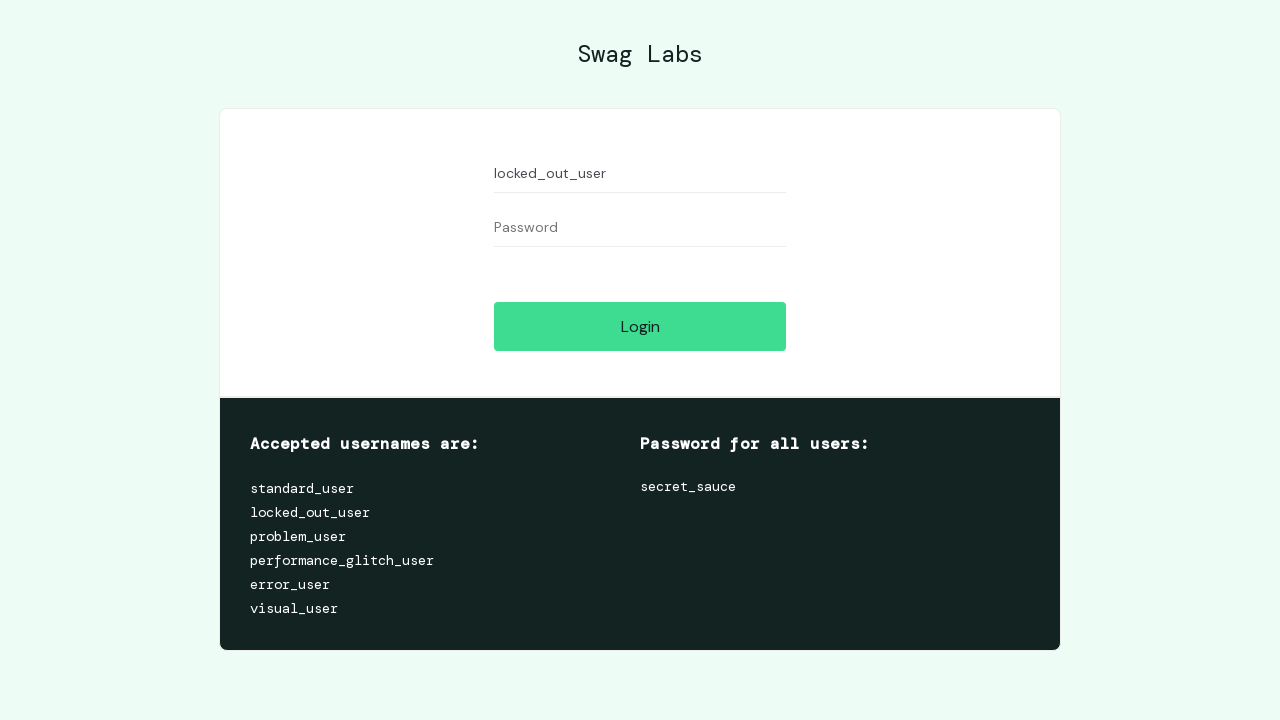

Filled password field with 'secret_sauce' on #password
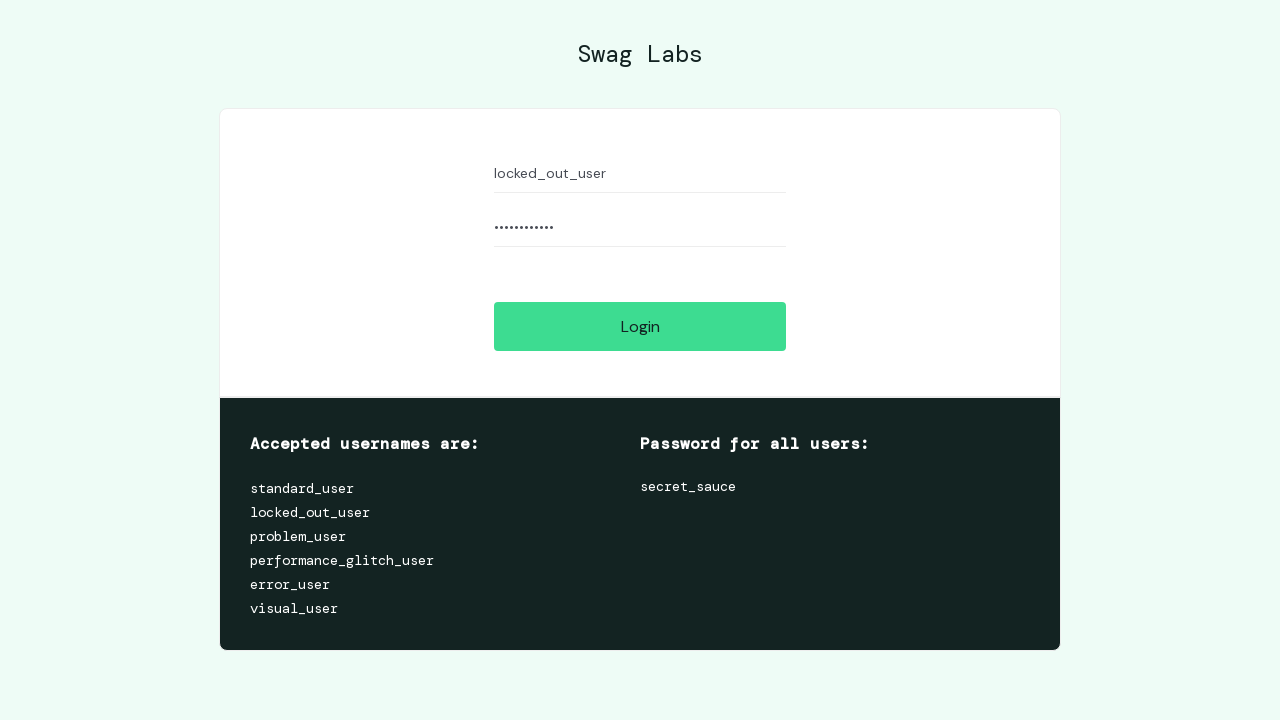

Clicked login button at (640, 326) on #login-button
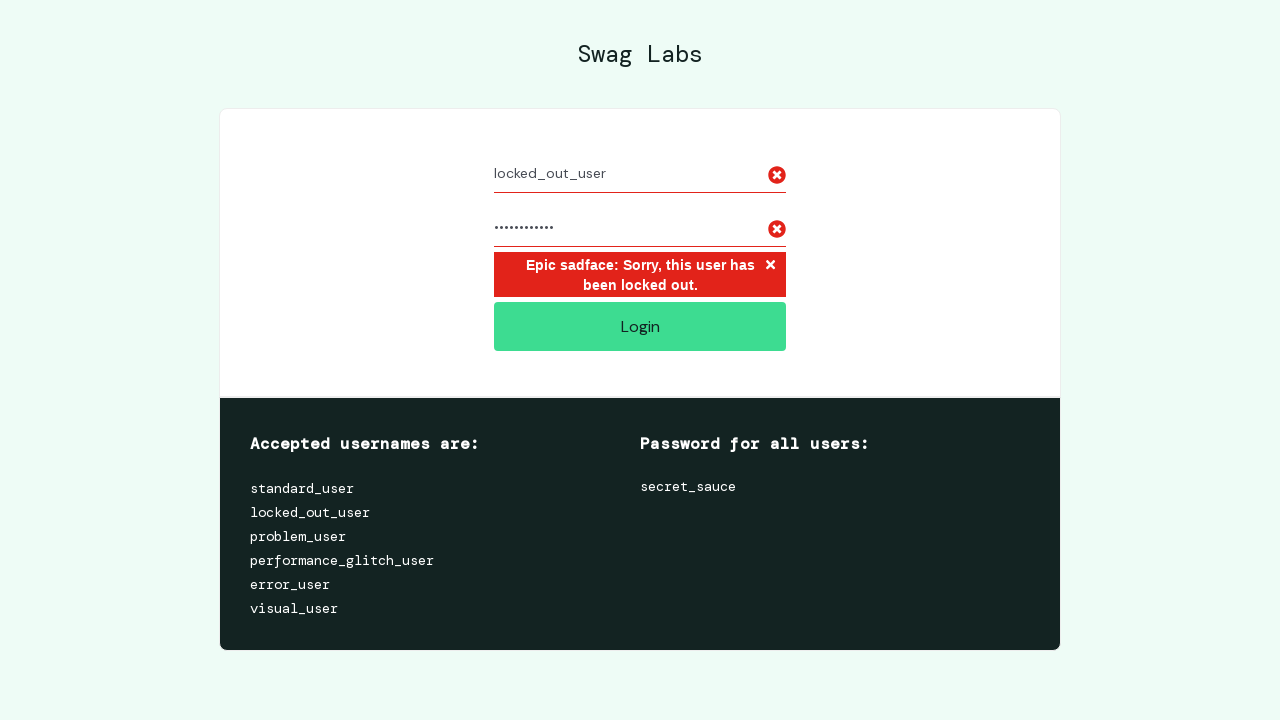

Error message displayed for locked user account
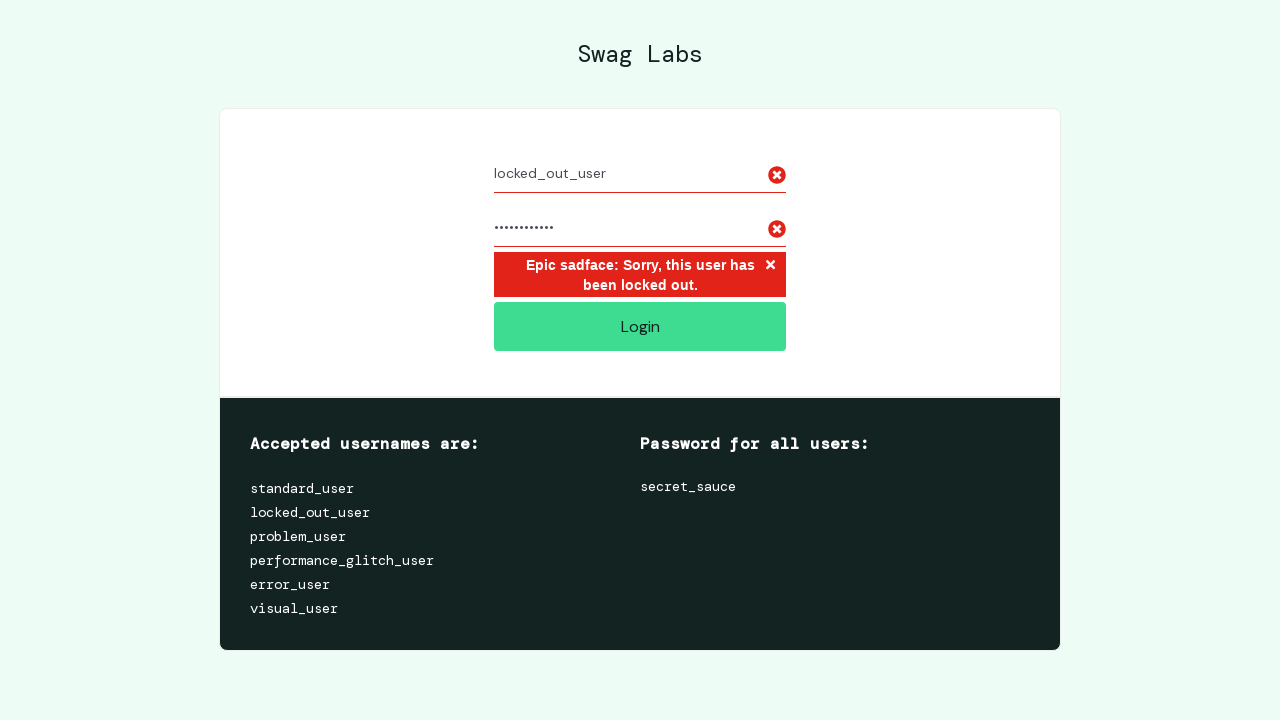

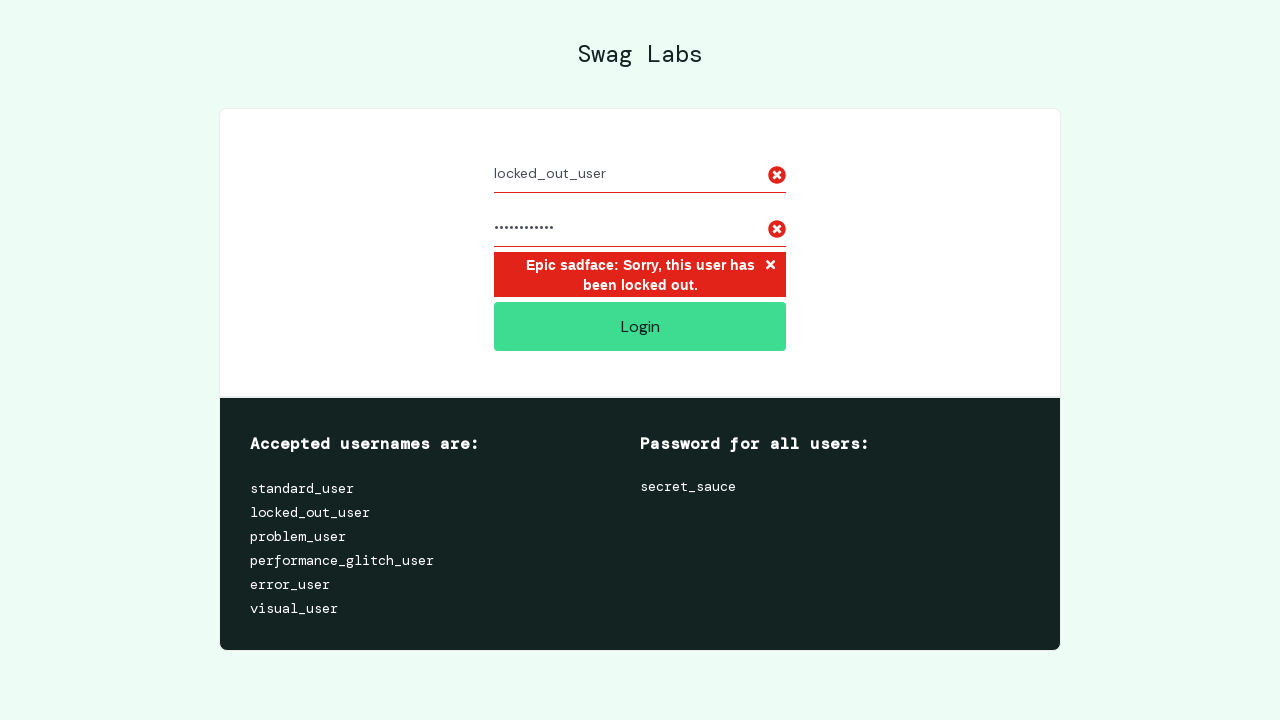